Navigates to Jira project management website homepage and verifies it loads

Starting URL: https://www.jira.com

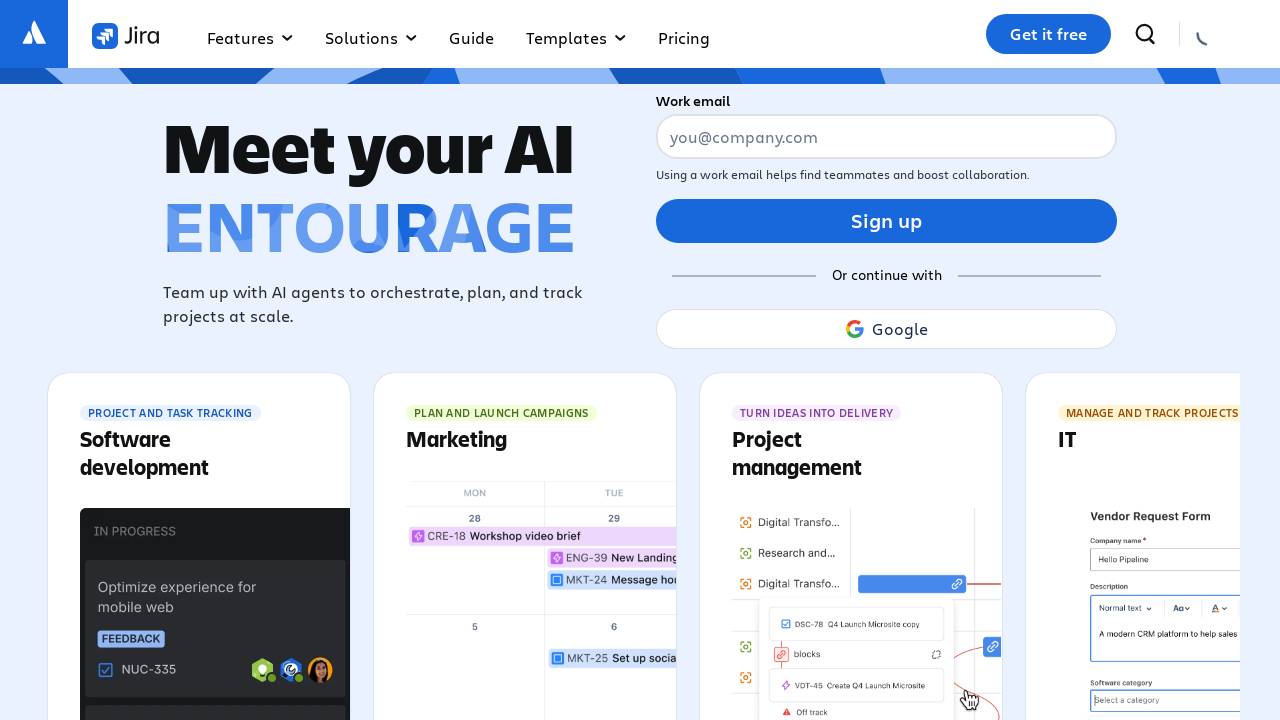

Navigated to Jira homepage at https://www.jira.com
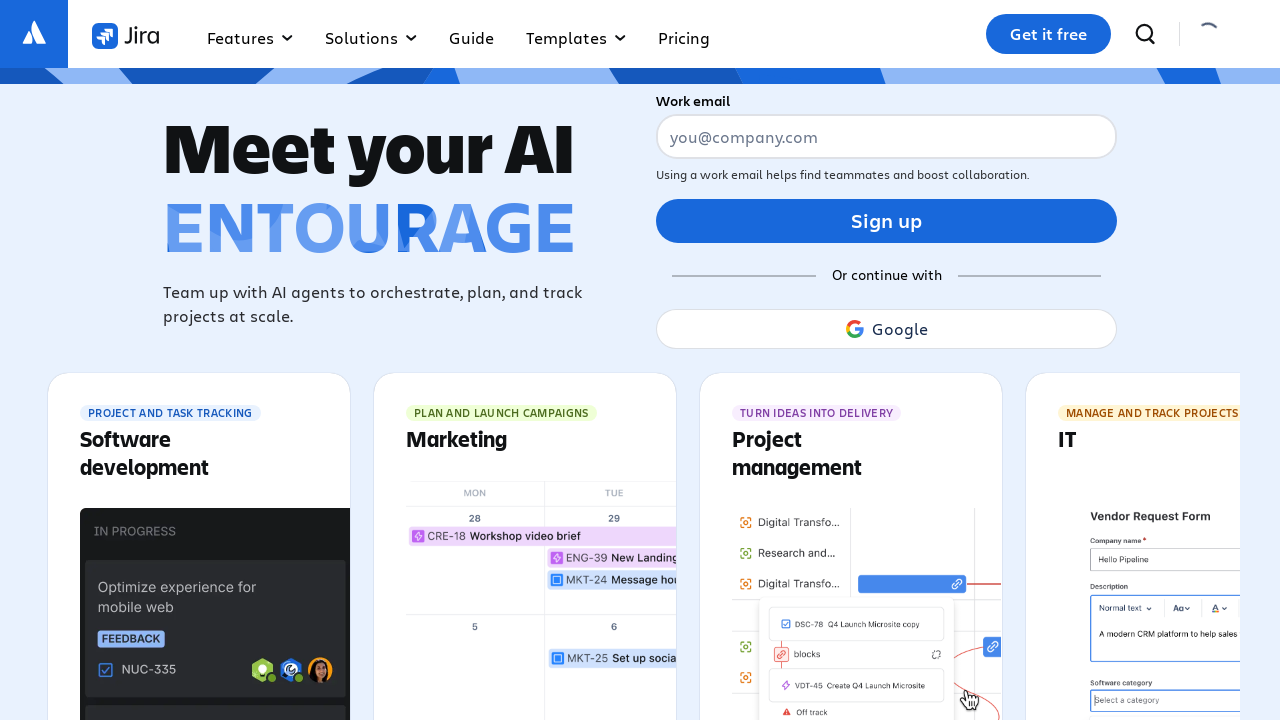

Page DOM content loaded
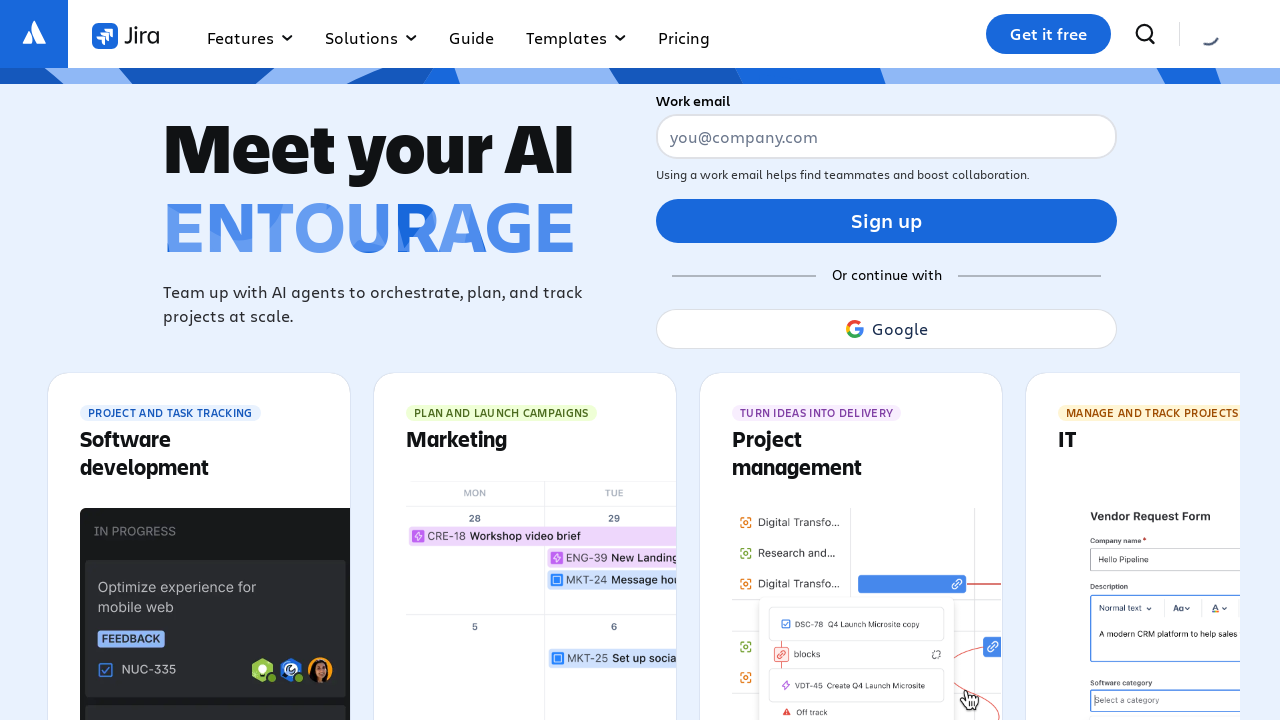

Verified page has loaded with a title
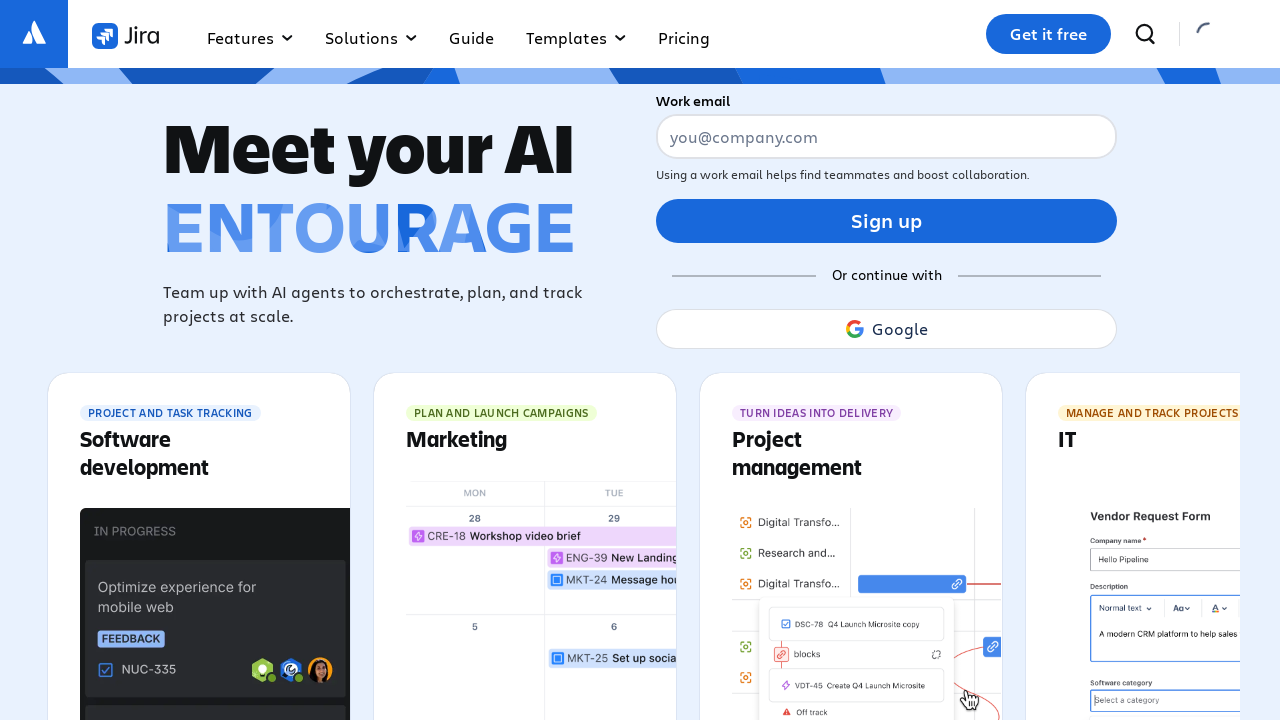

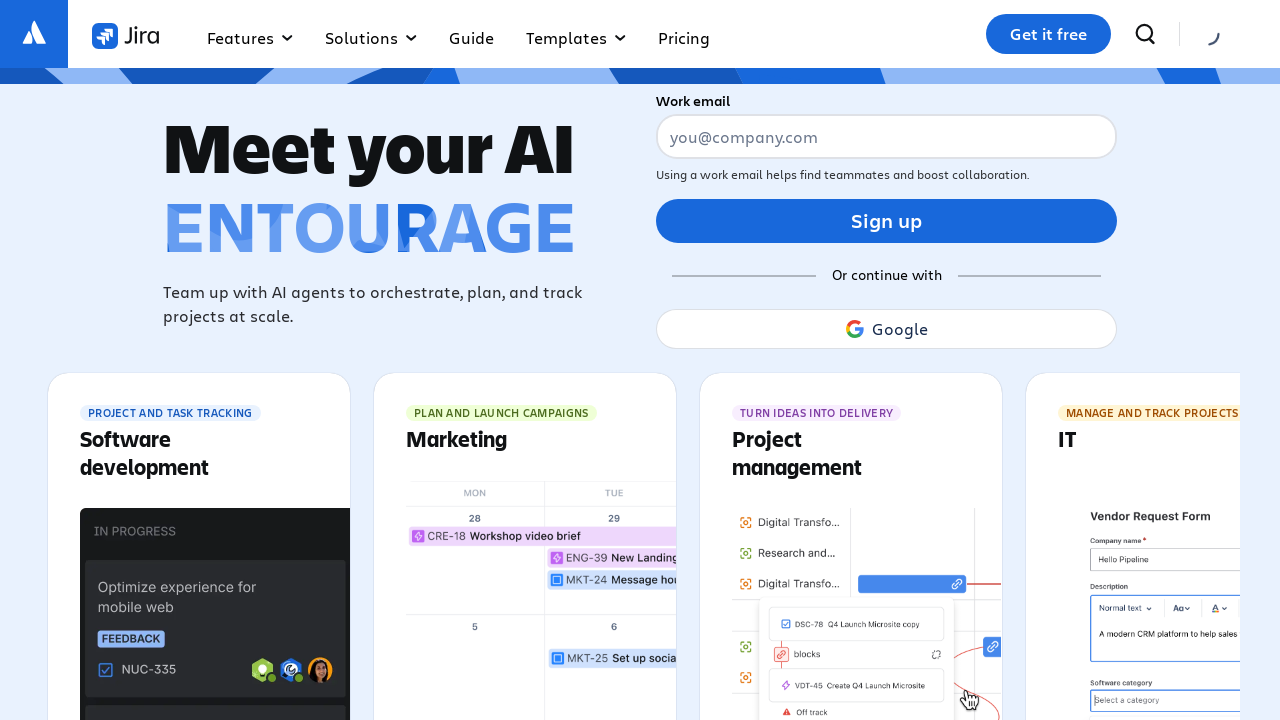